Tests navigation to a new tab by removing target attribute from a link, clicking it, and navigating back

Starting URL: https://the-internet.herokuapp.com/windows

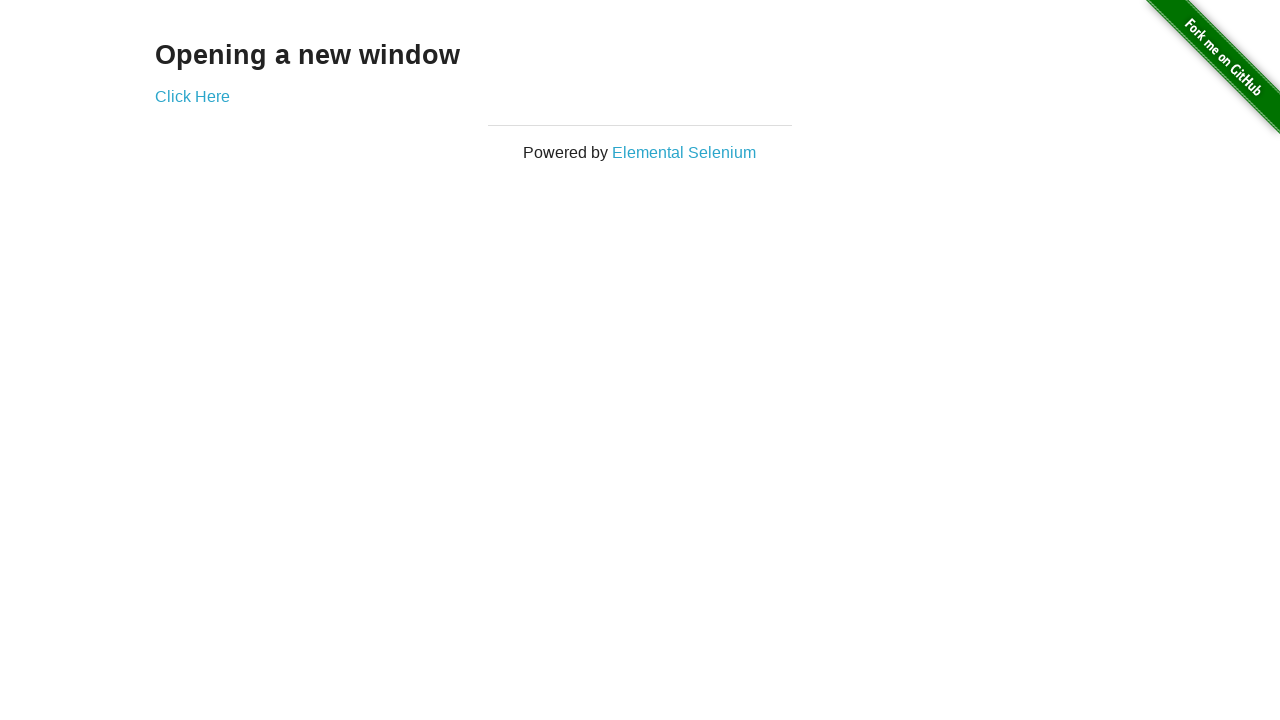

Located the link element in the example section
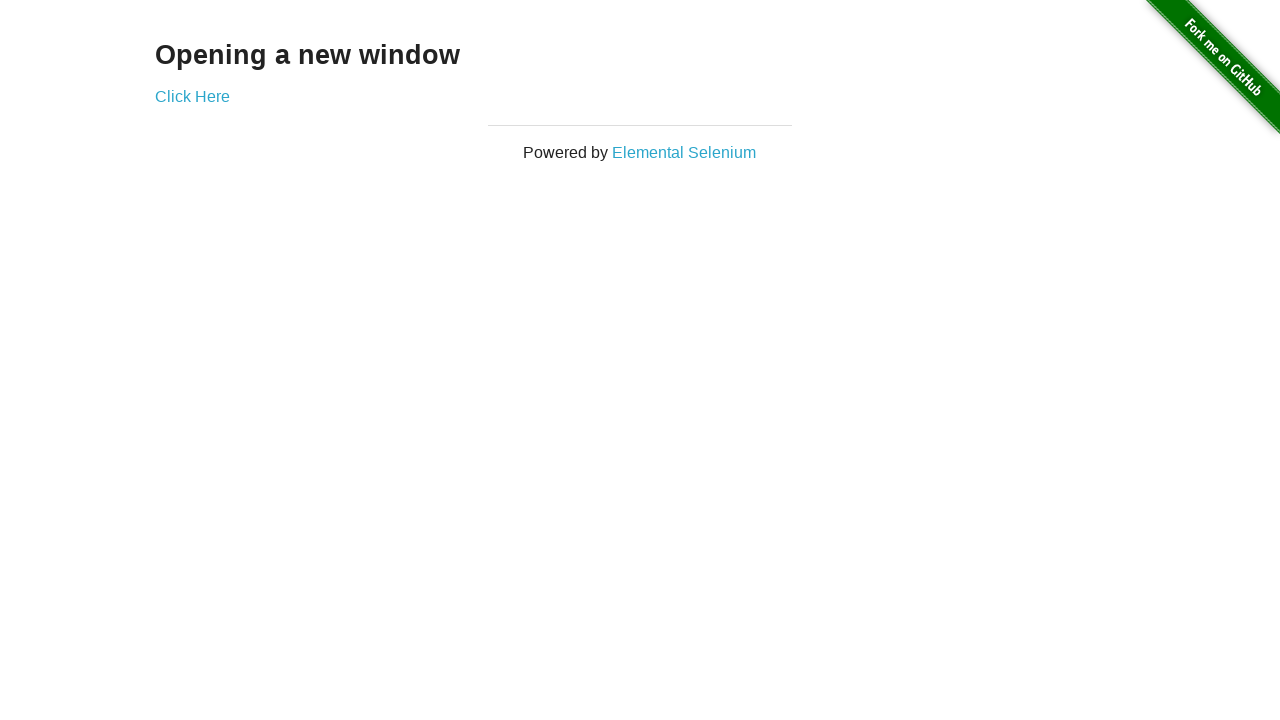

Removed target attribute from link to prevent opening in new tab
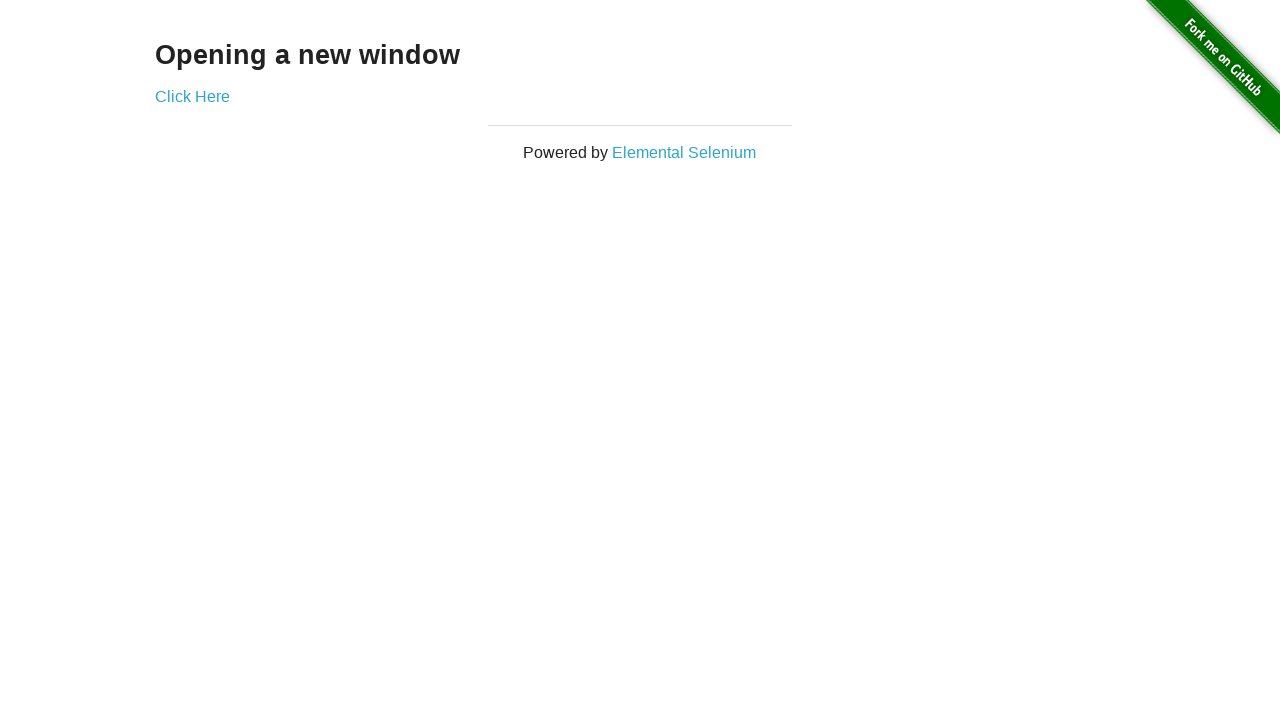

Clicked the link to navigate at (192, 96) on .example > a
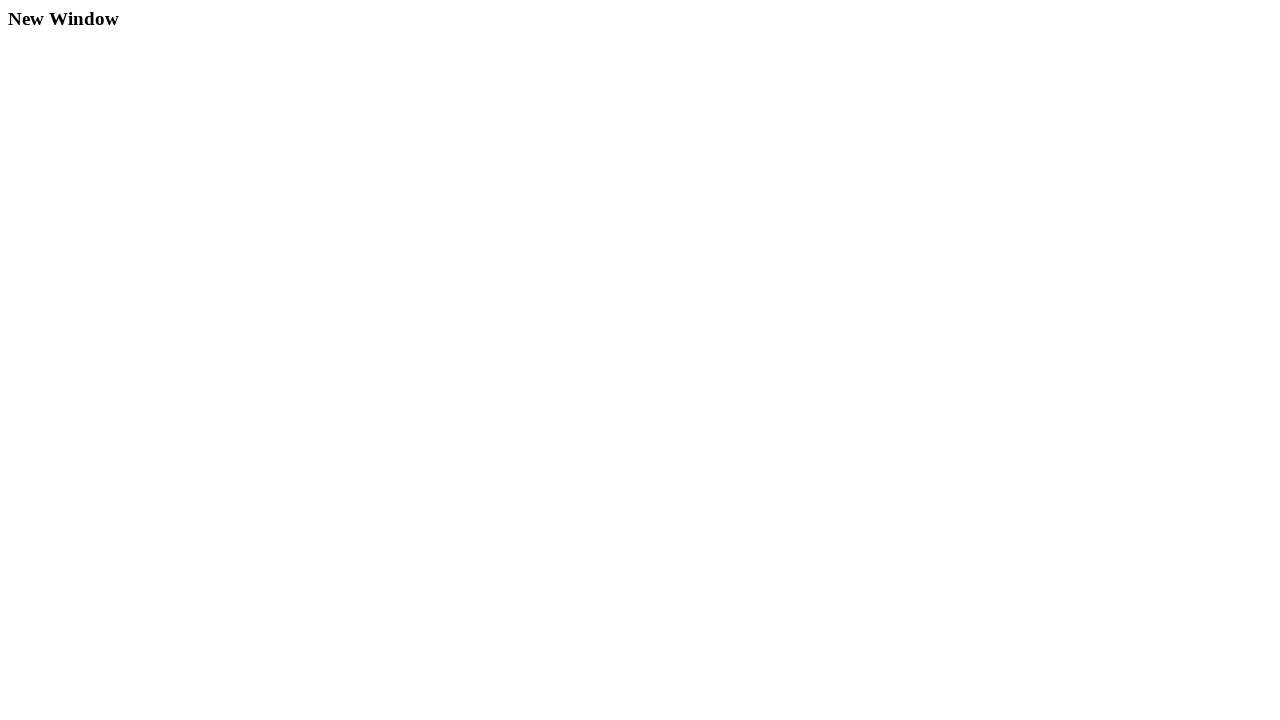

Waited for page to fully load after navigation
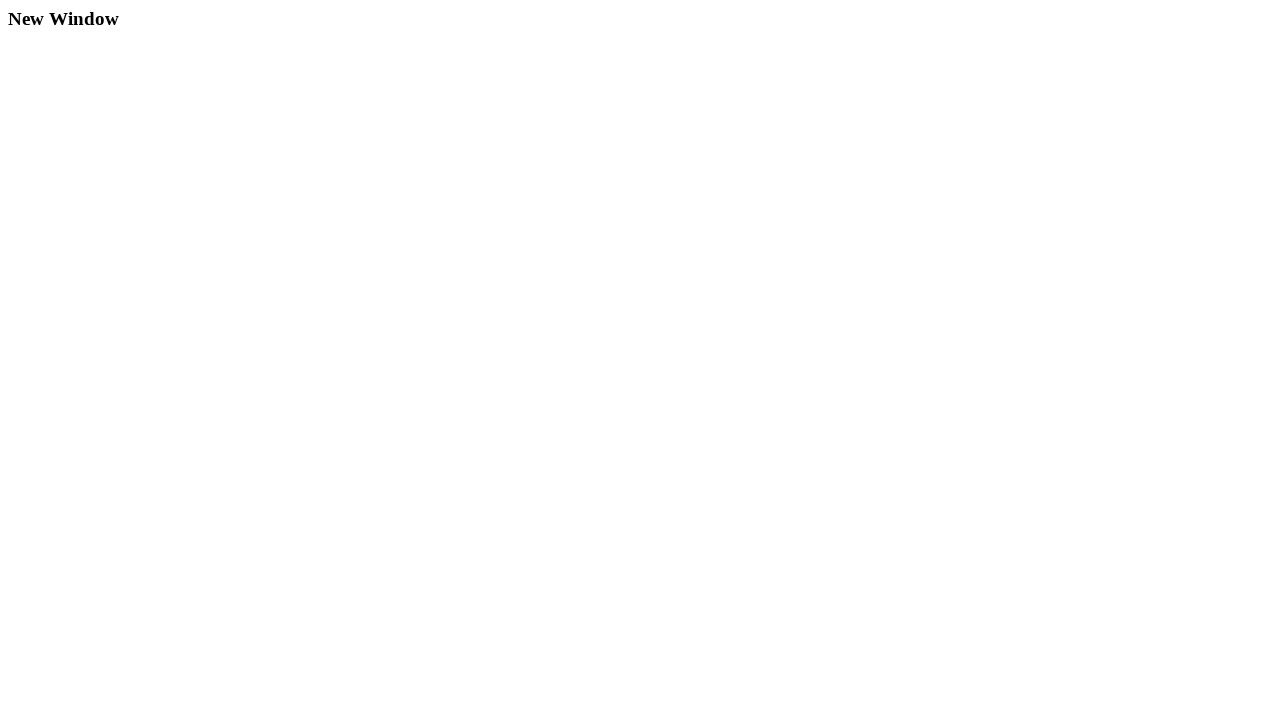

Navigated back to the previous page
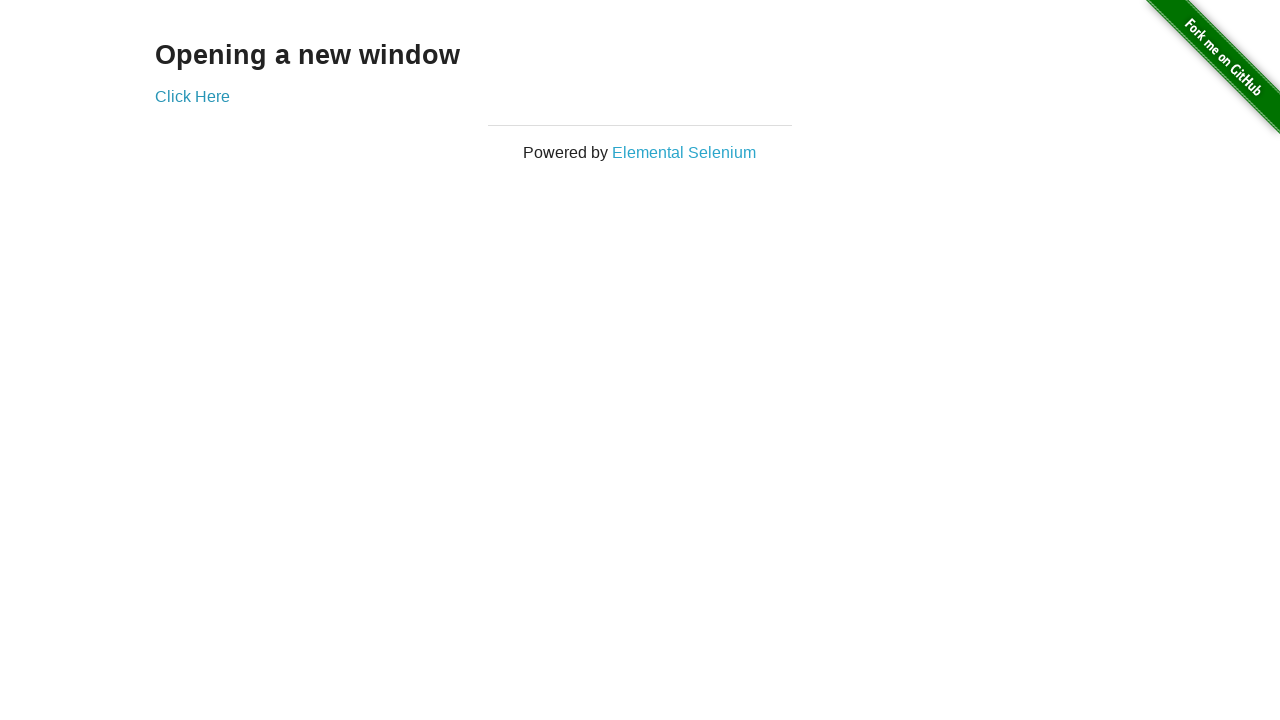

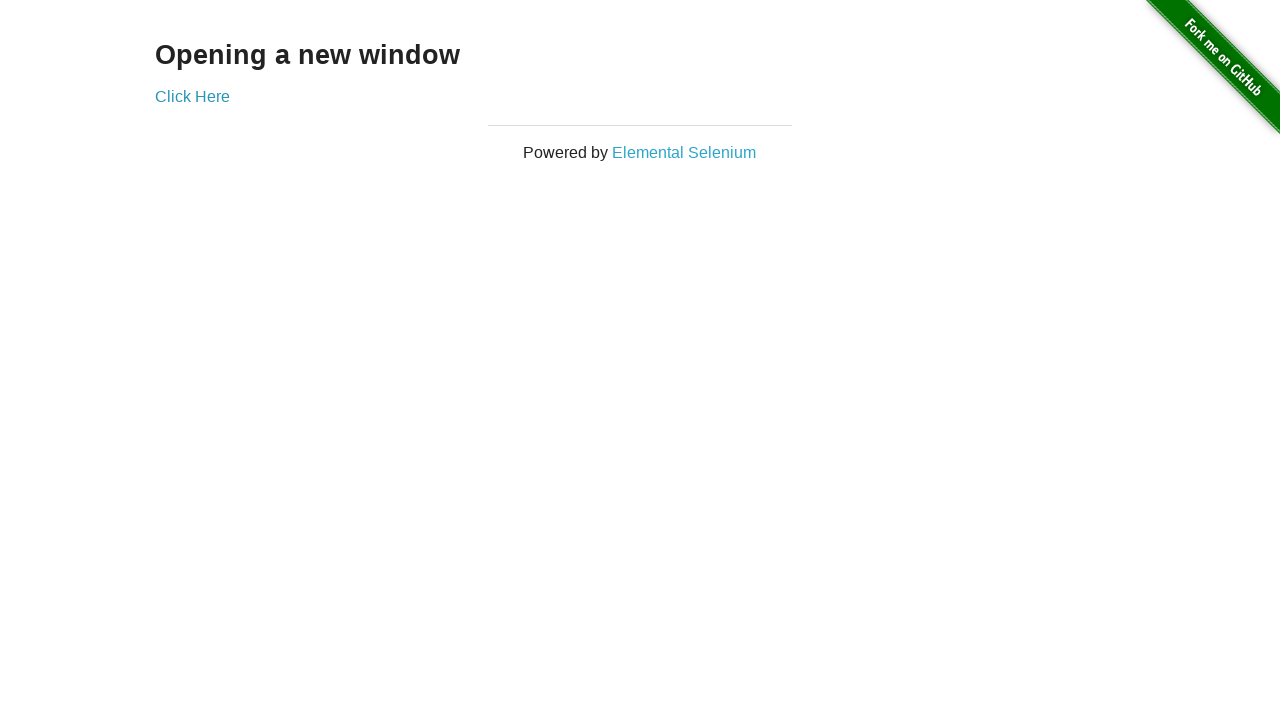